Demonstrates various locator types on DemoBlaze e-commerce demo site by opening and closing the login modal, navigating to Phones category, selecting a Nokia phone, adding it to cart, and navigating to the cart page.

Starting URL: https://www.demoblaze.com/

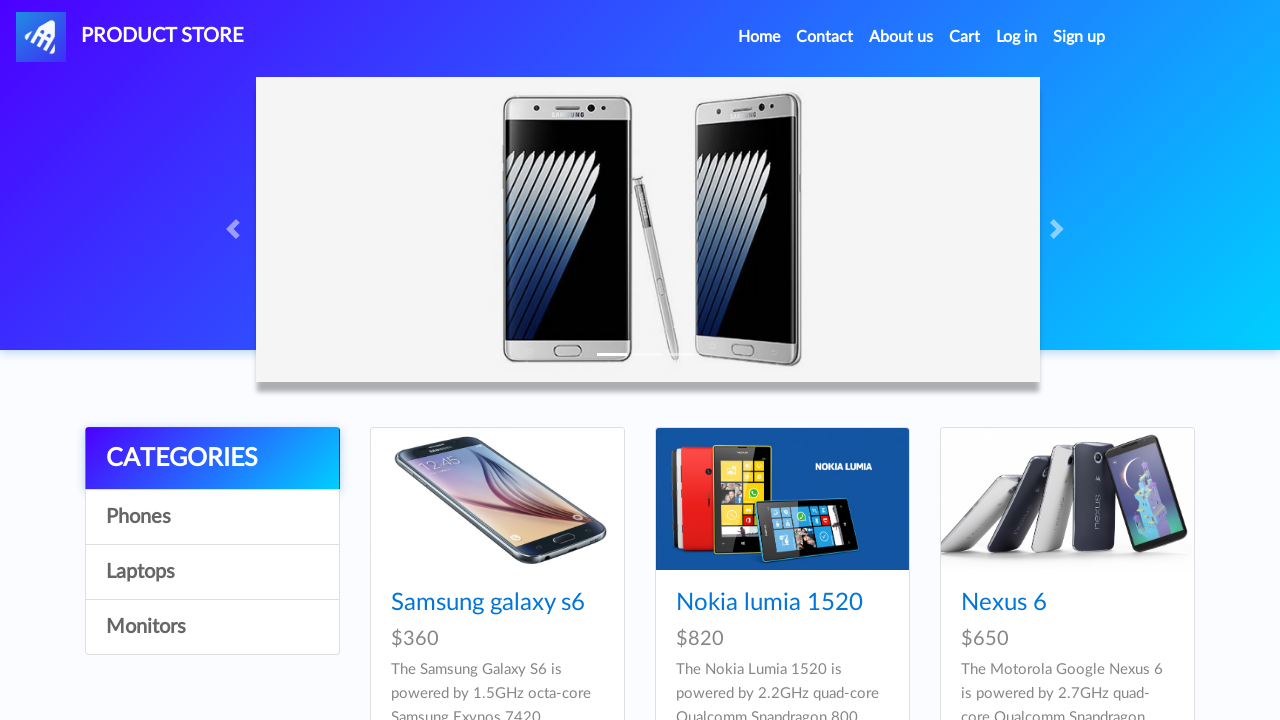

DemoBlaze page loaded and network idle
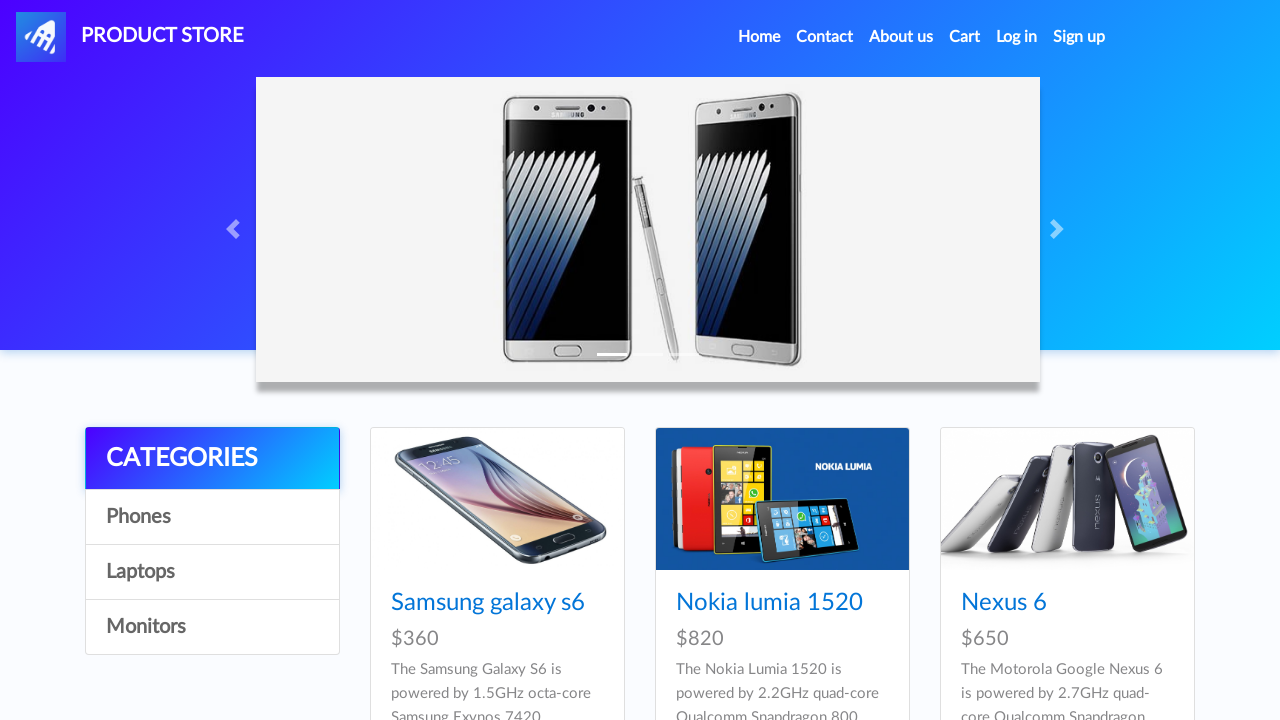

Clicked Log in button to open login modal at (1017, 37) on #login2
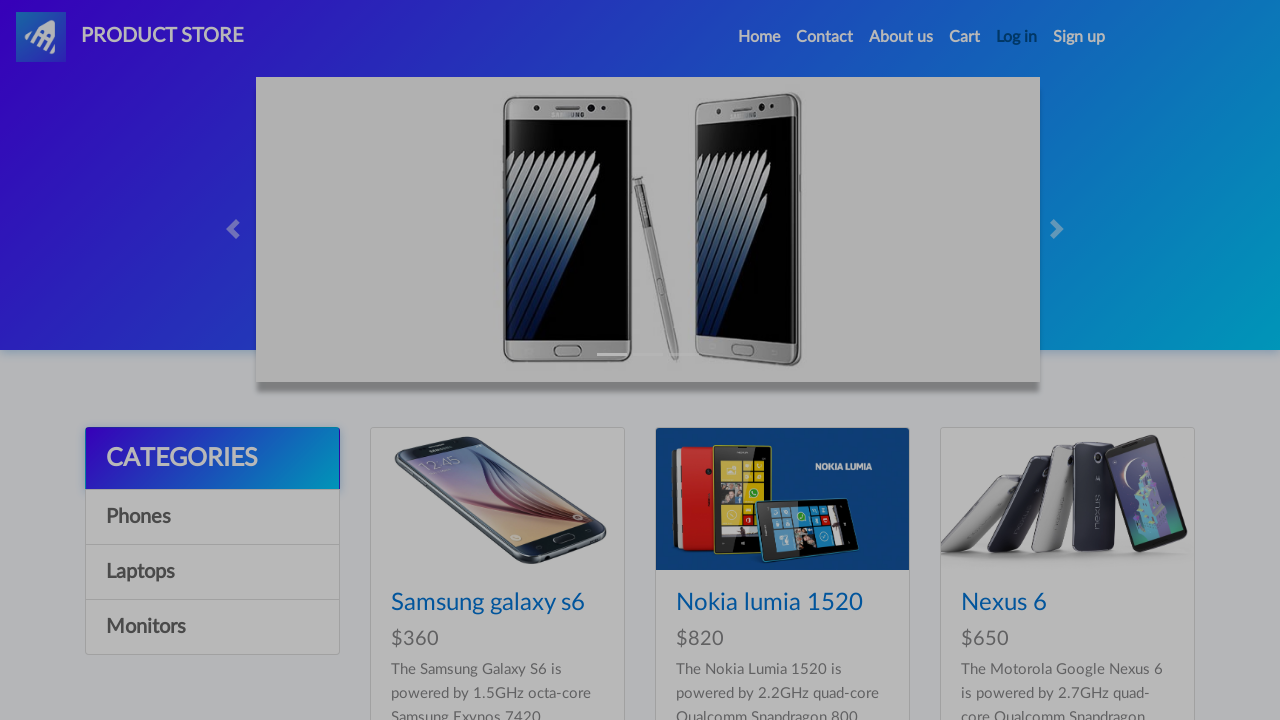

Waited for login modal to appear
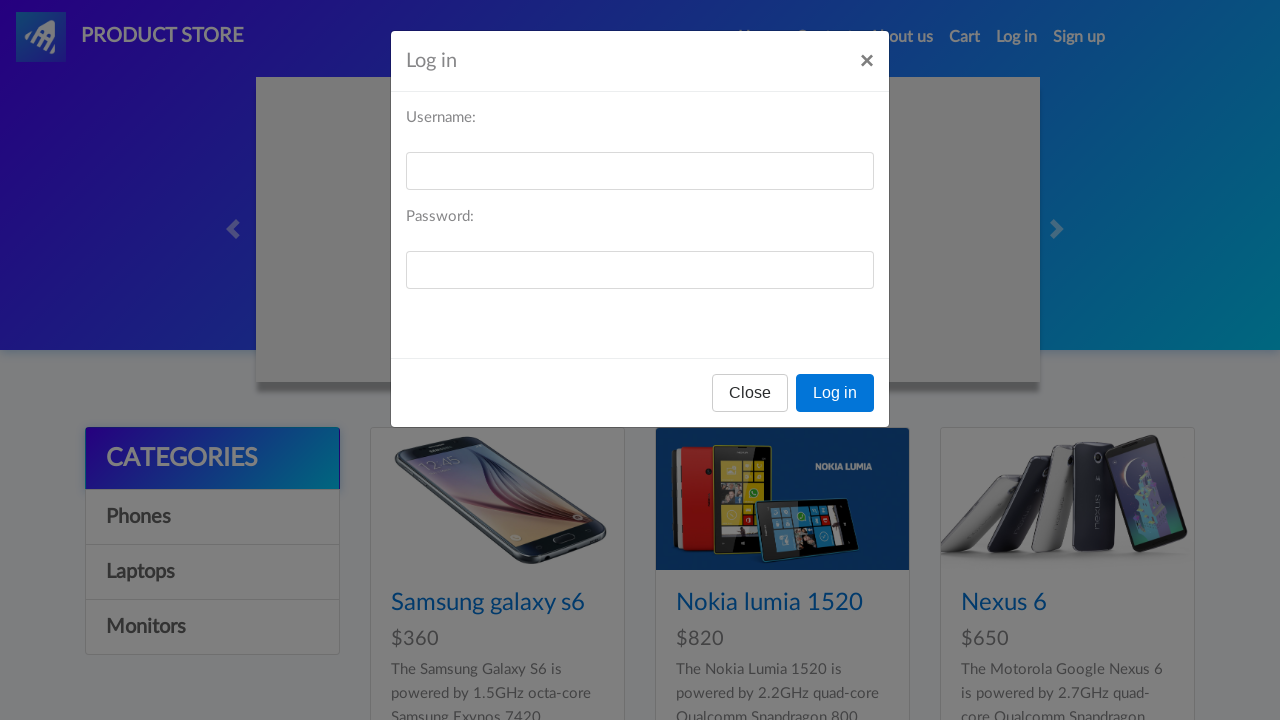

Filled login username field with 'demouser247' on #loginusername
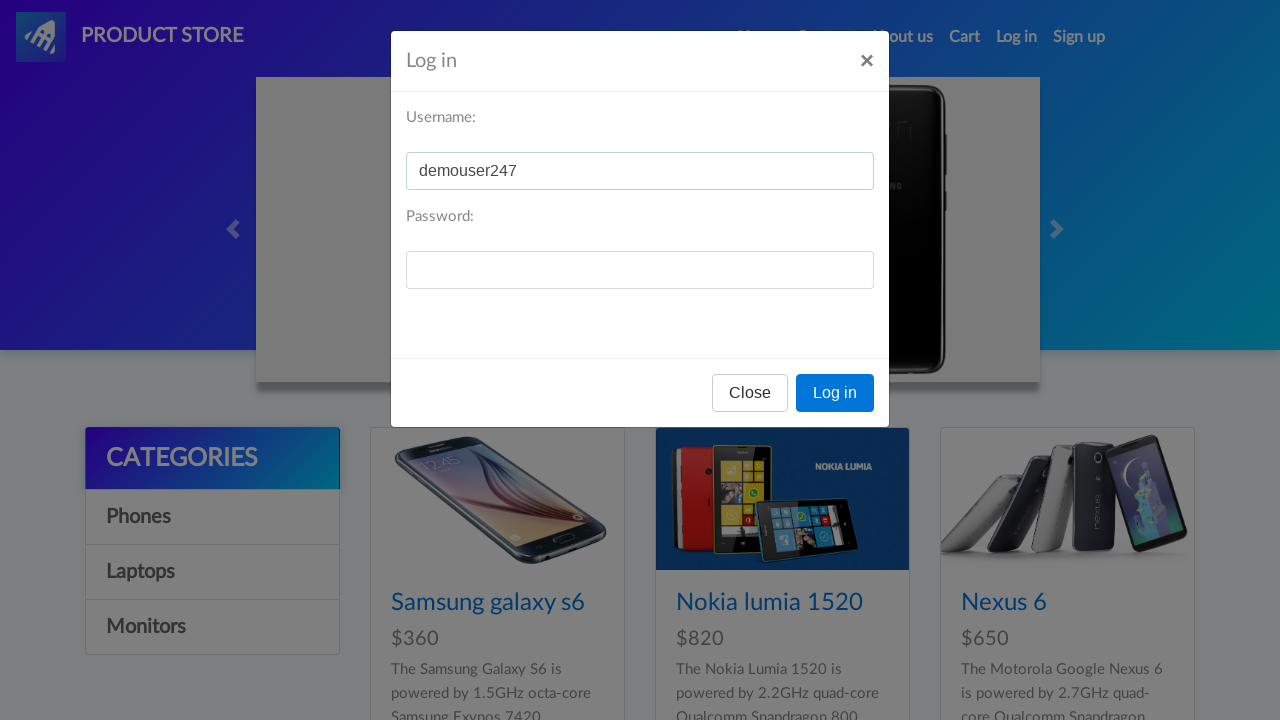

Clicked close button to dismiss login modal at (750, 393) on .btn-secondary >> nth=2
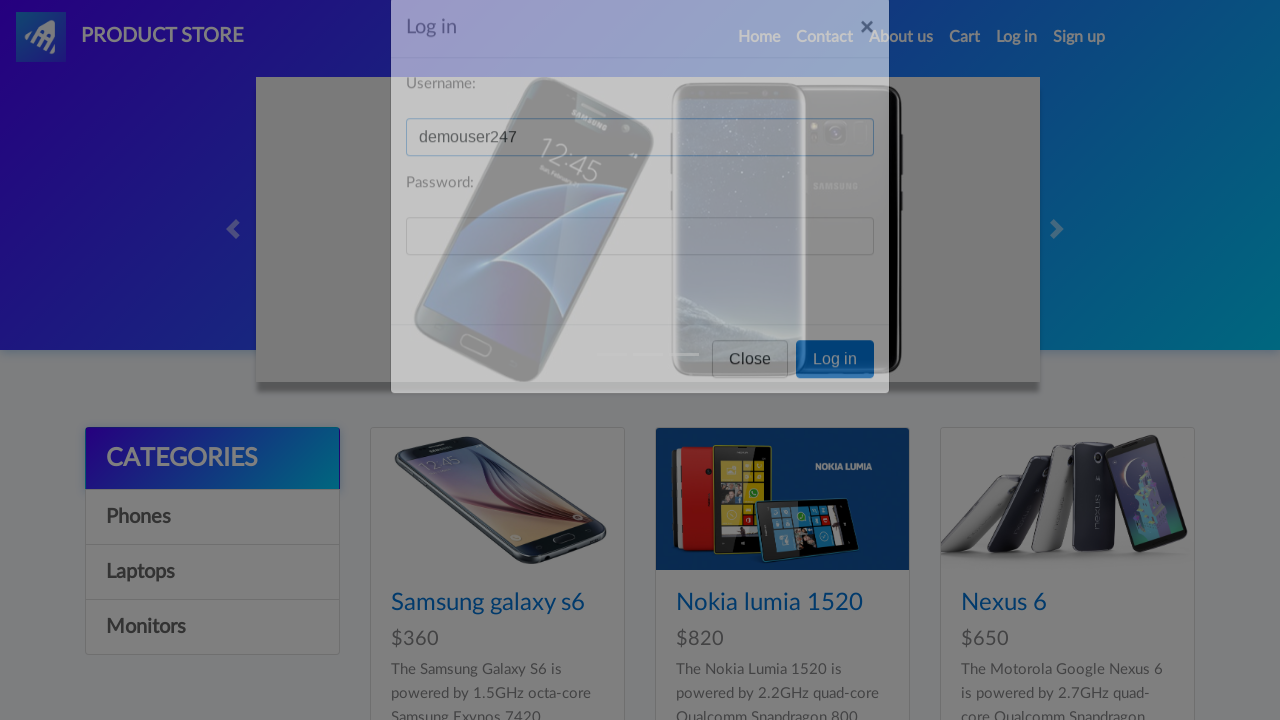

Login modal closed
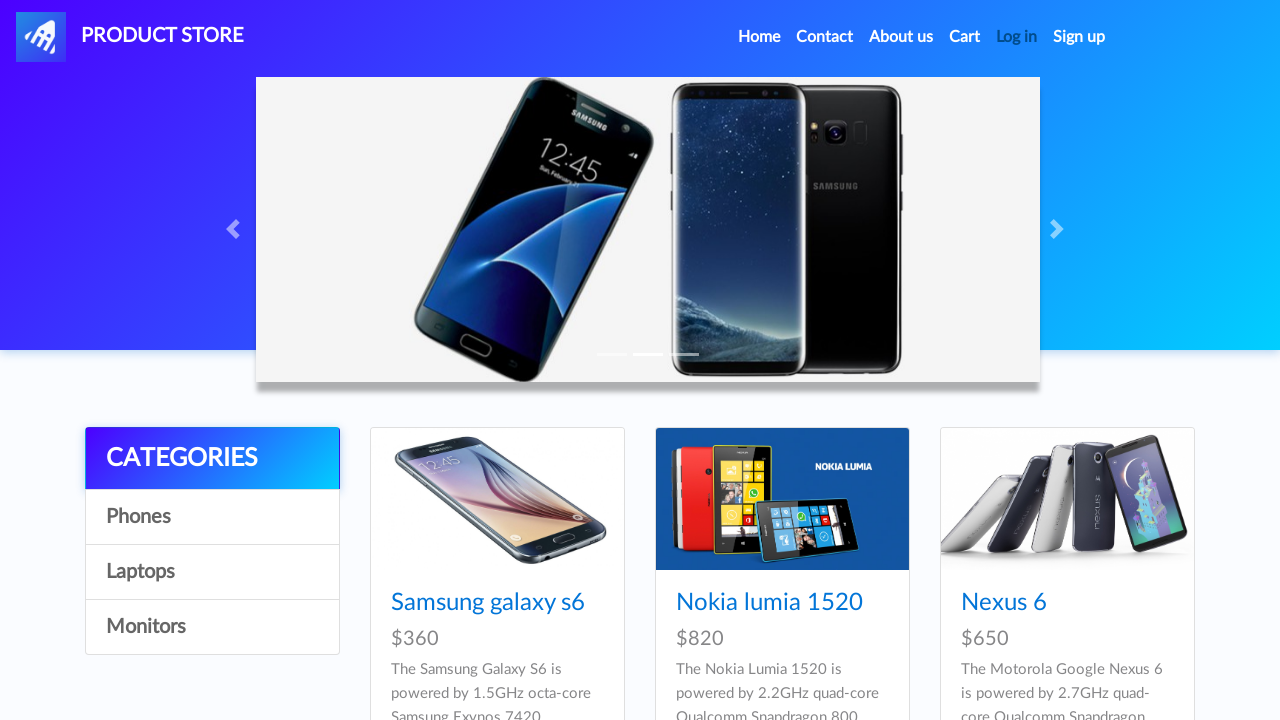

Clicked Phones category at (212, 517) on text=Phones
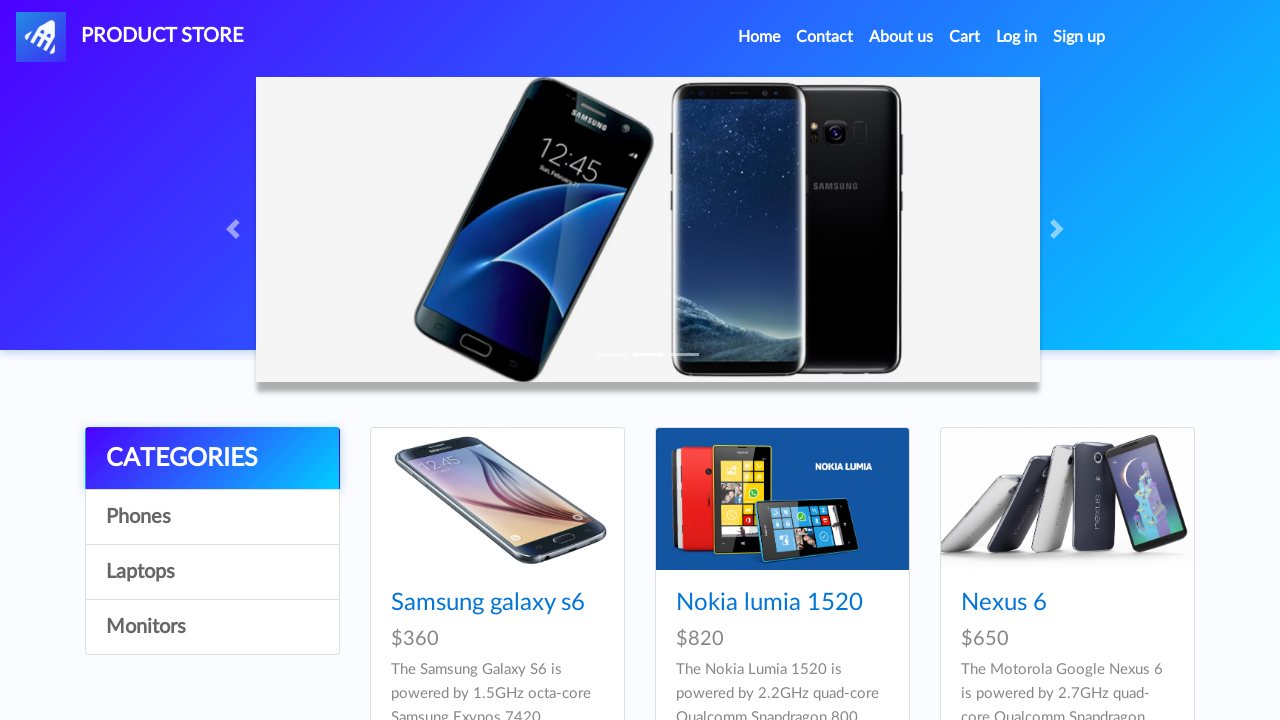

Phones category page loaded
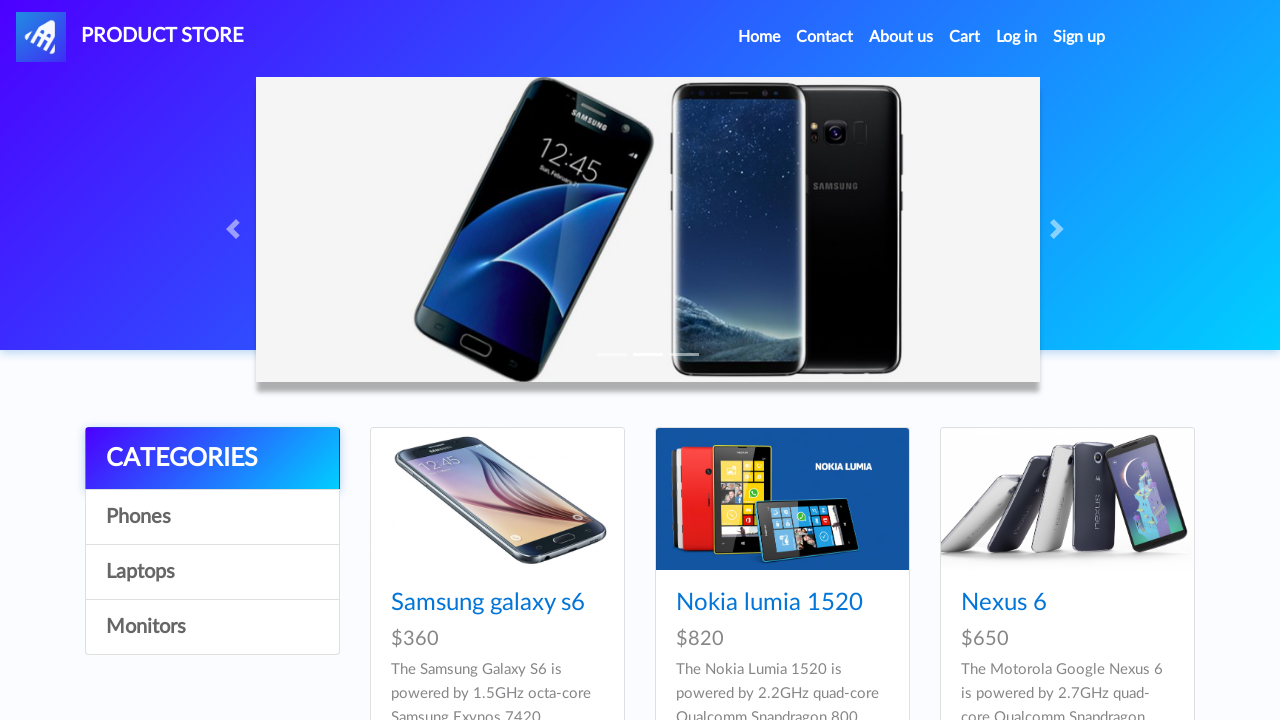

Clicked Nokia phone product at (769, 603) on a:has-text('Nok')
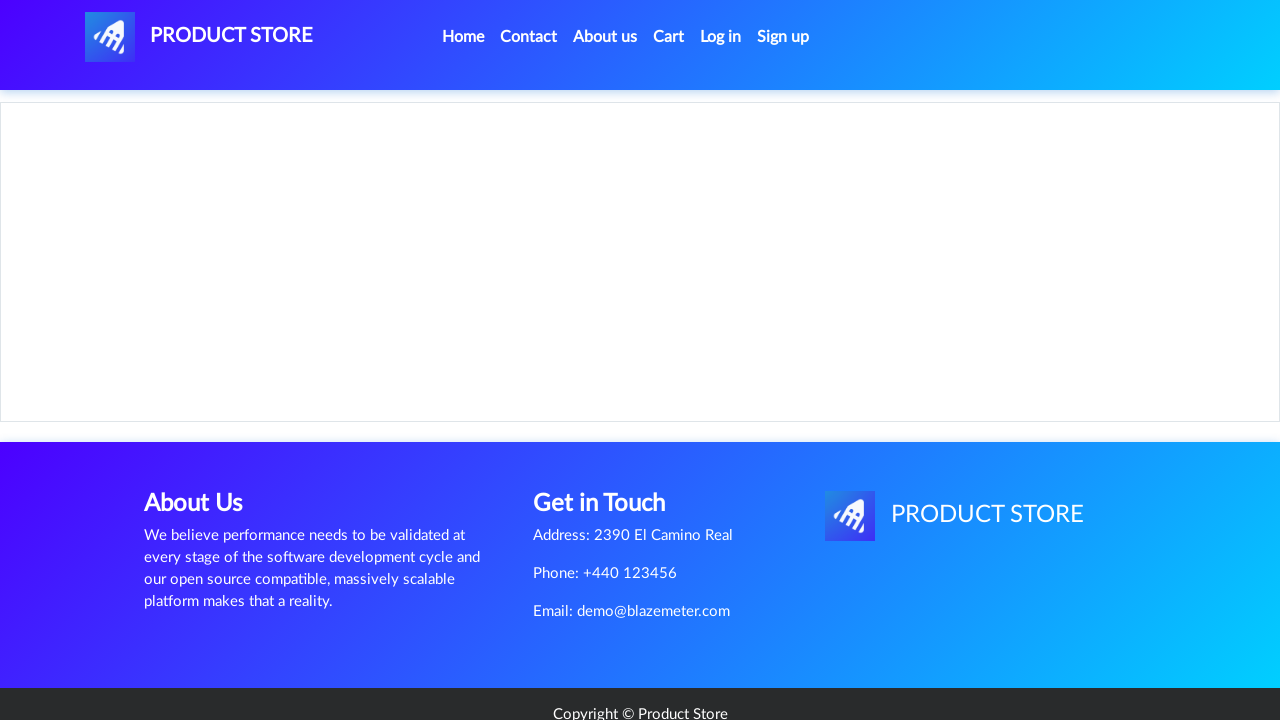

Nokia phone product page loaded
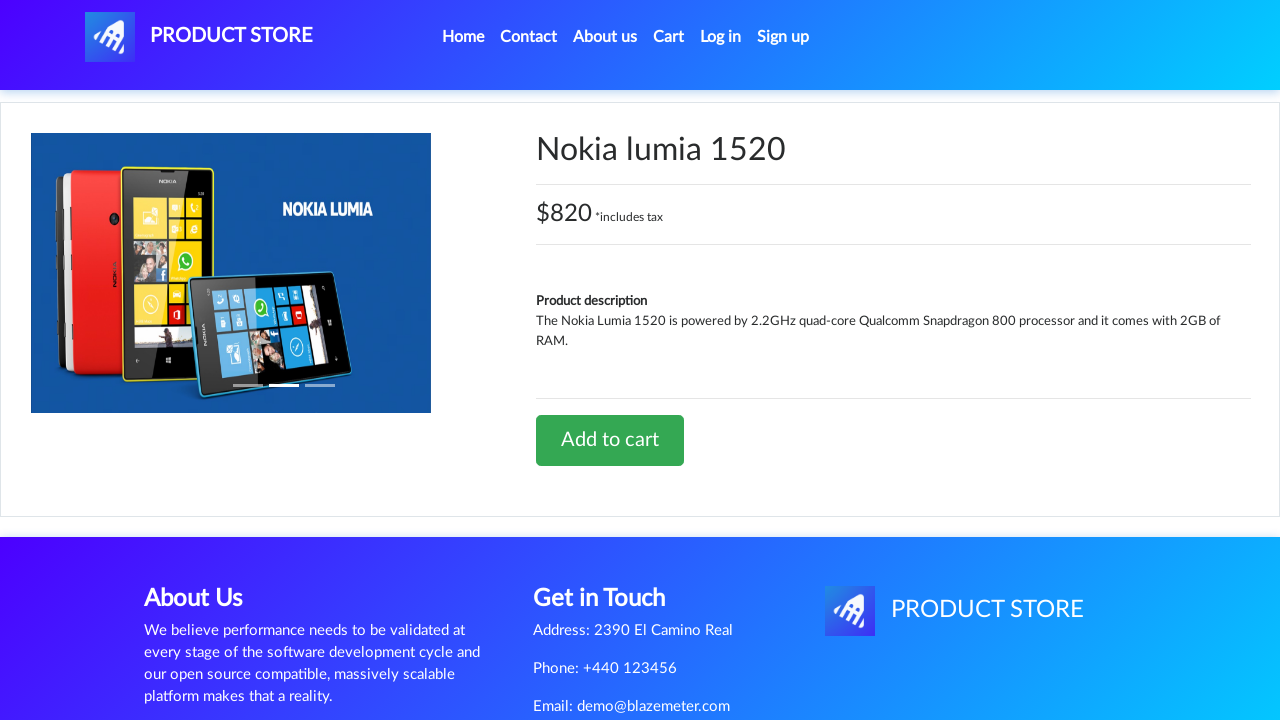

Clicked Add to cart button for Nokia phone at (610, 440) on a.btn.btn-success.btn-lg
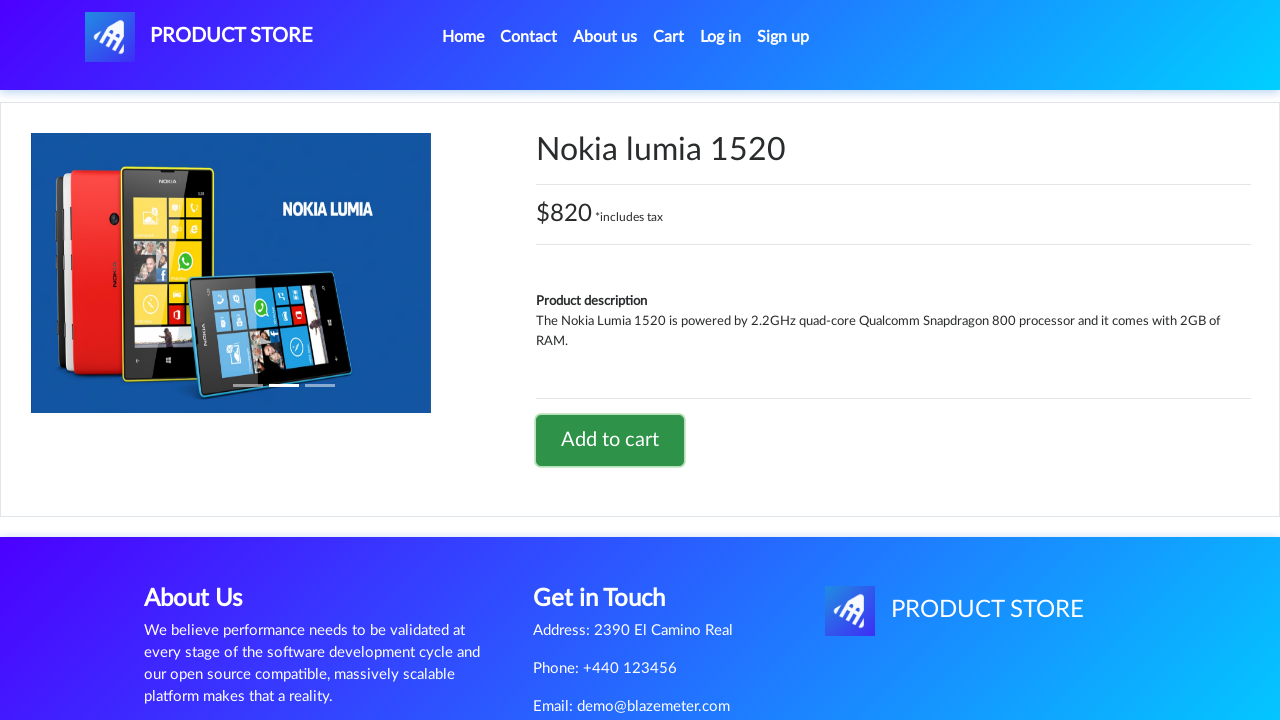

Waited for confirmation dialog
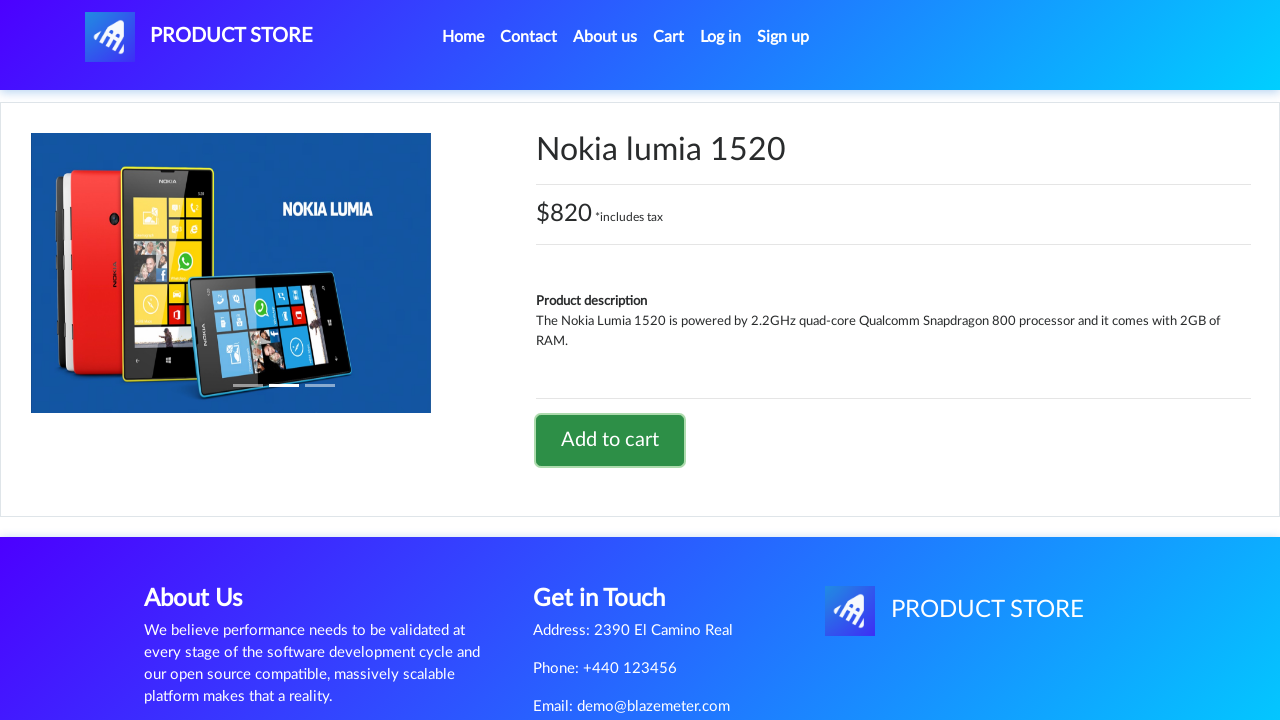

Accepted confirmation dialog for item added to cart
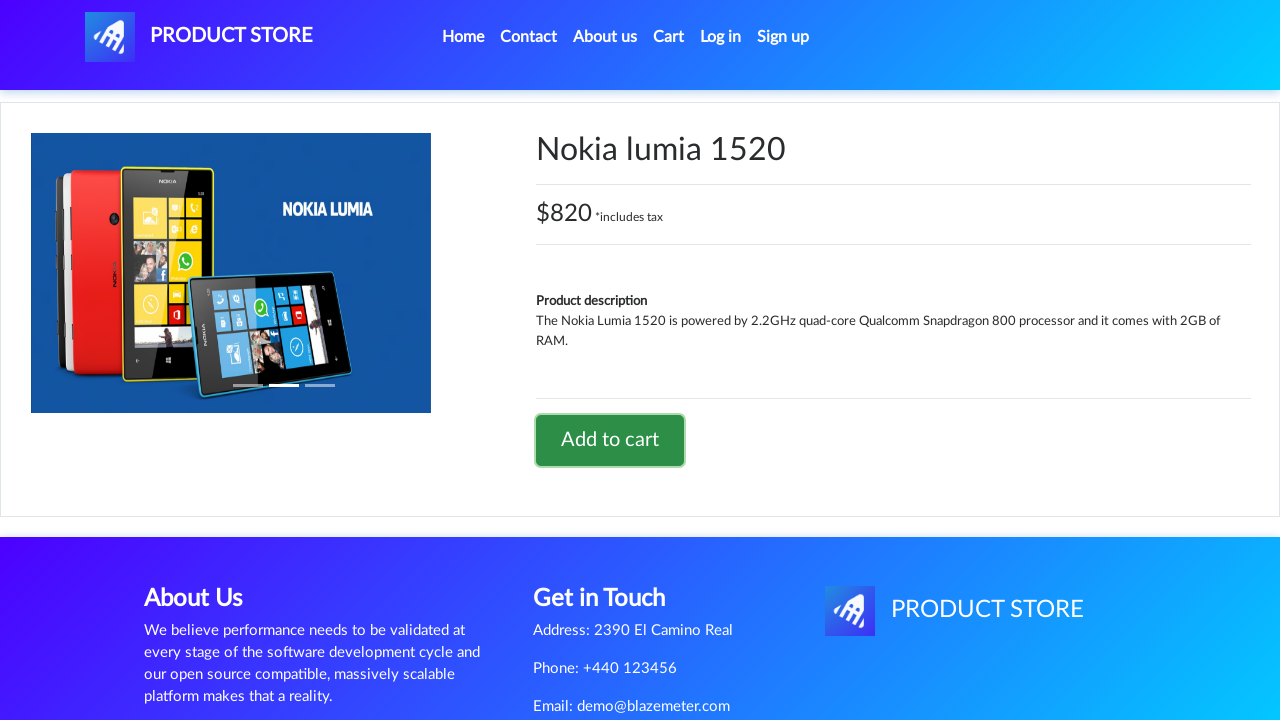

Confirmation dialog accepted and dismissed
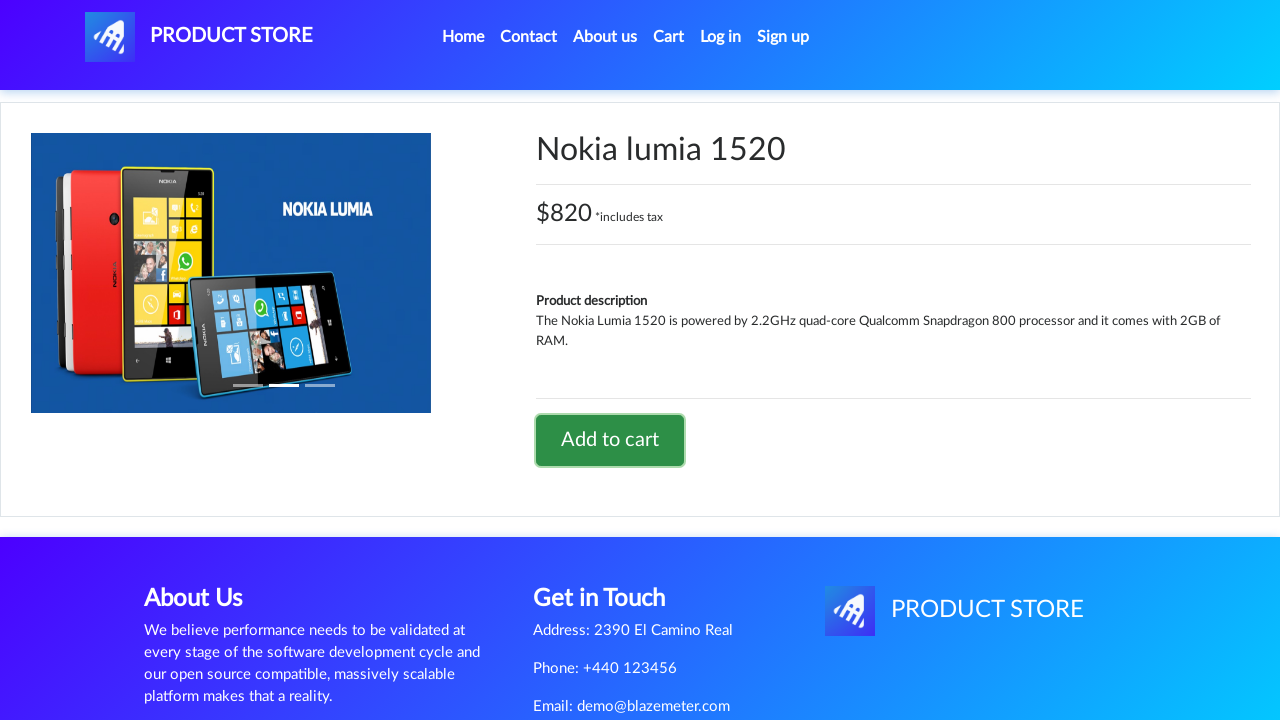

Clicked Cart link to navigate to cart page at (669, 37) on #cartur
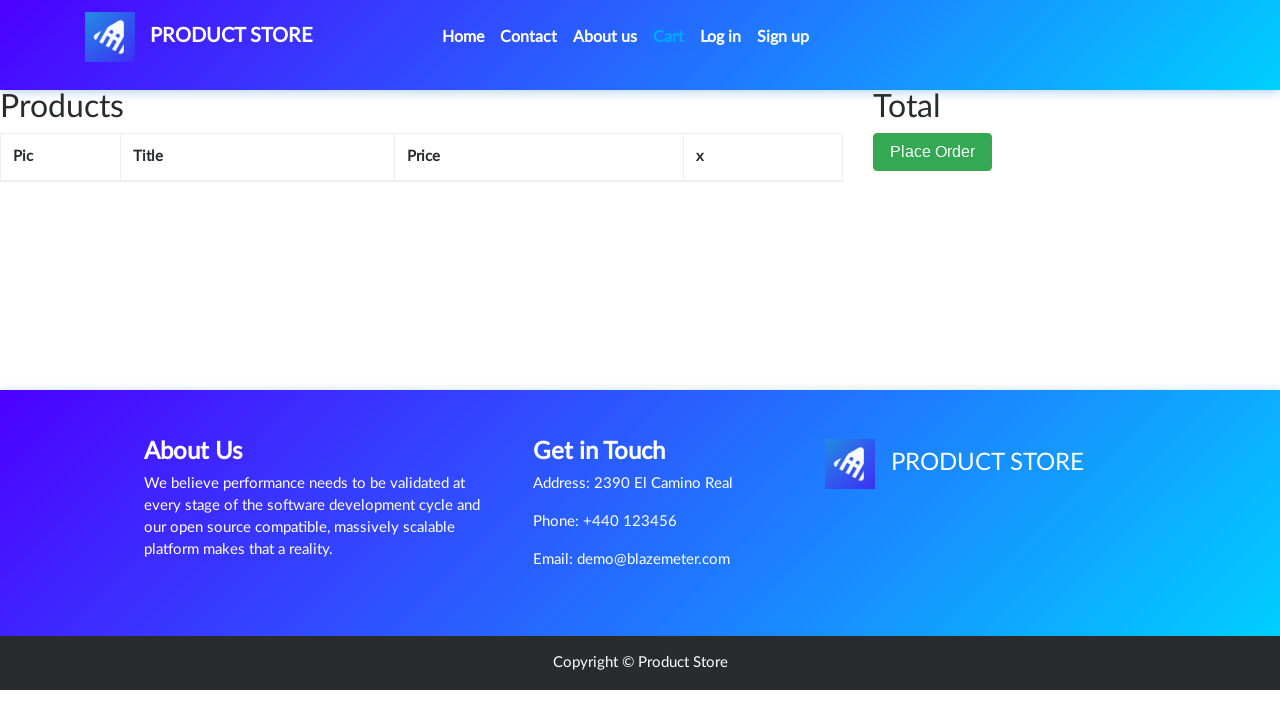

Waited for cart page to load
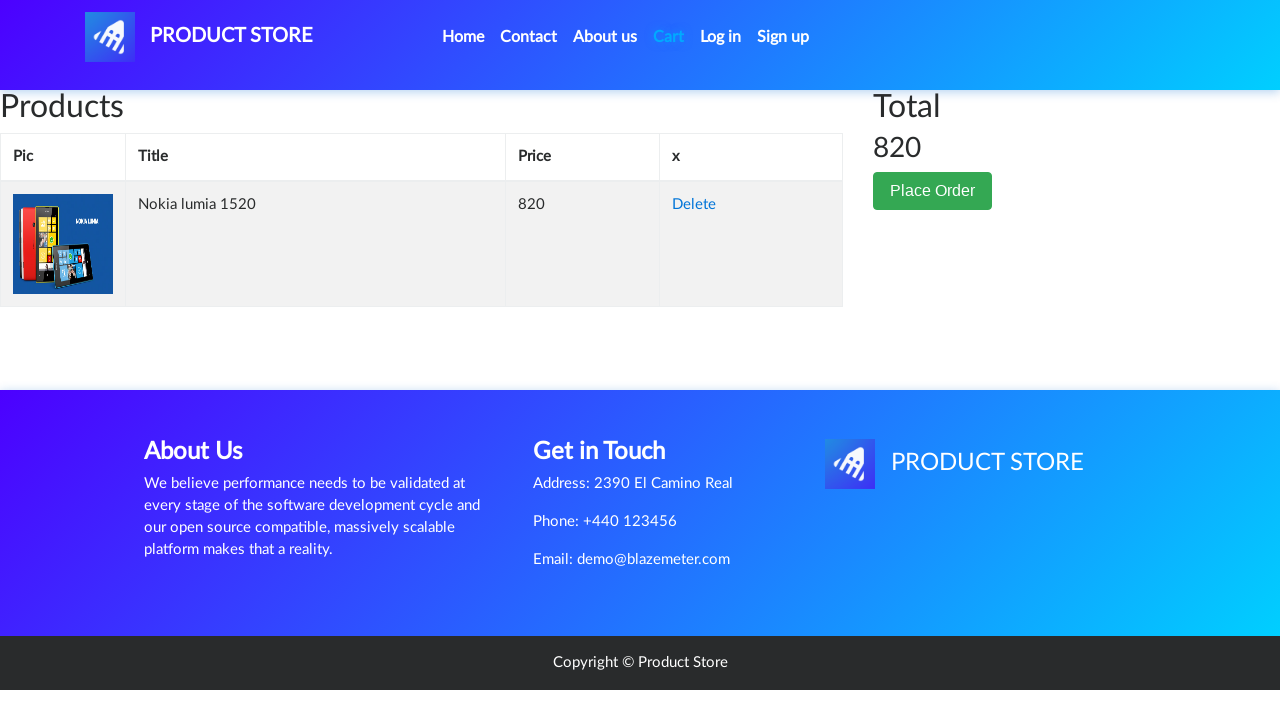

Cart page fully loaded with items table
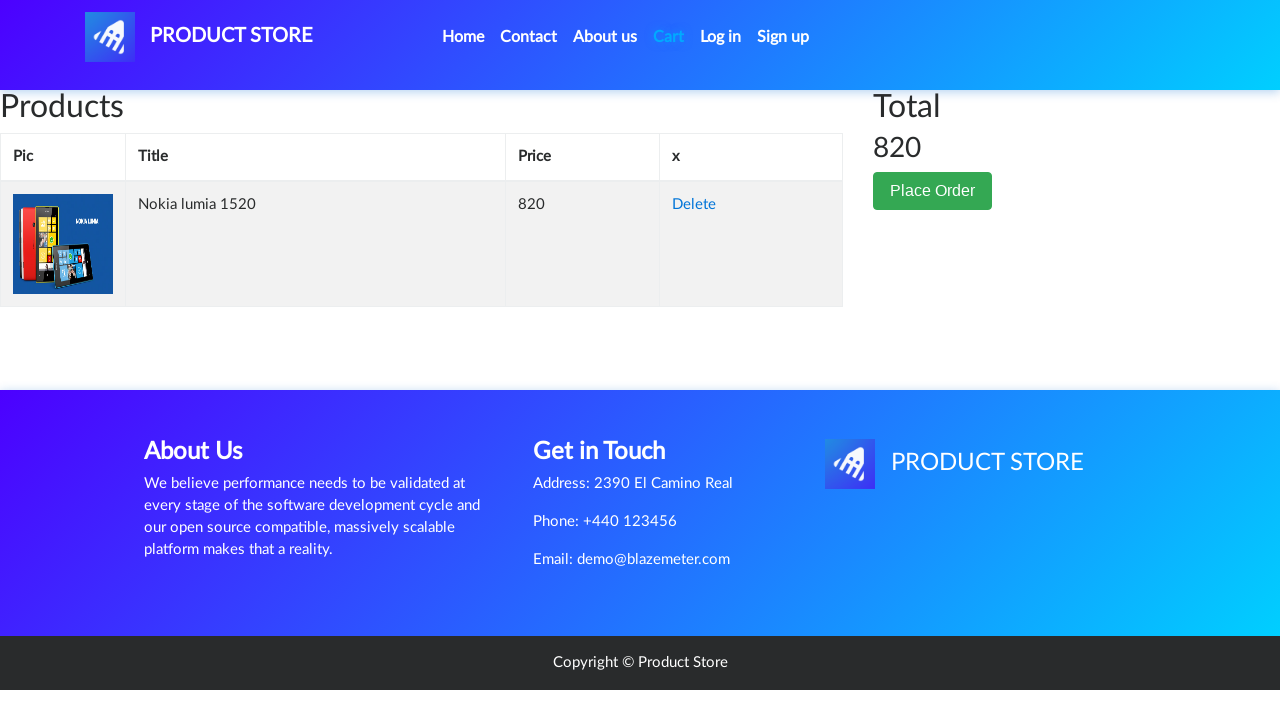

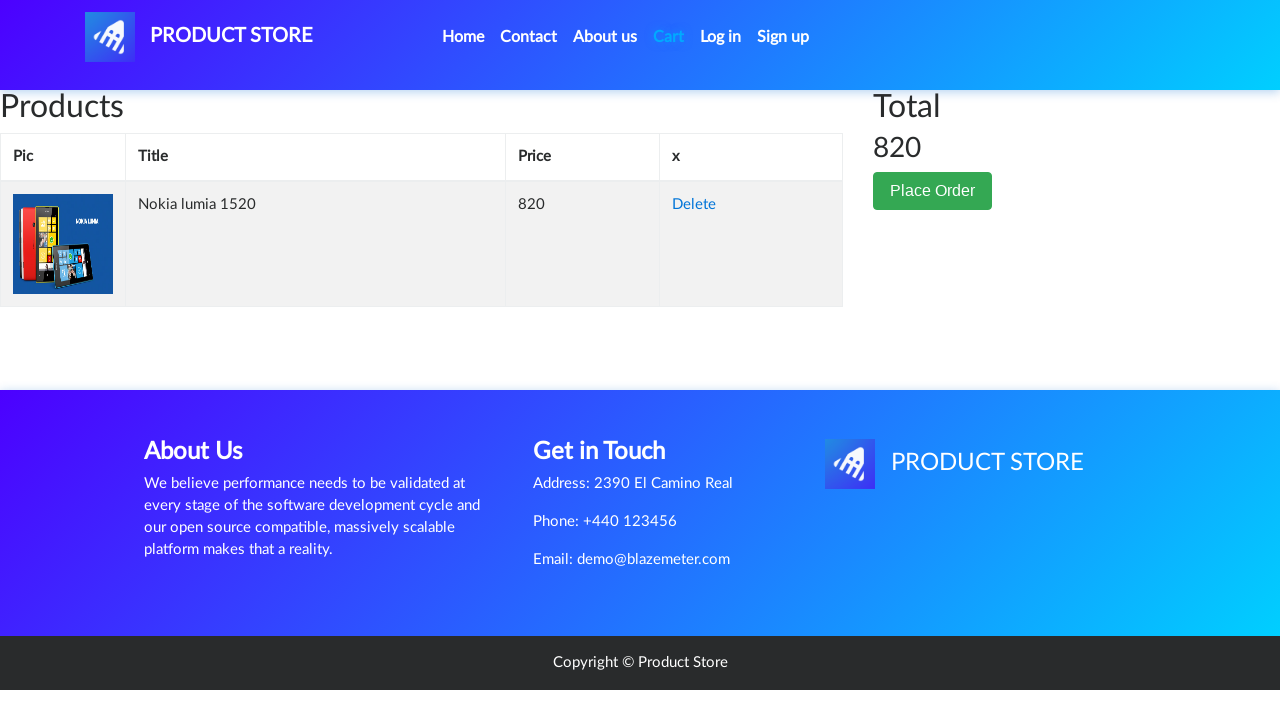